Navigates to an overseas box office data page and waits for the content to load, verifying the page structure is present.

Starting URL: https://ys.endata.cn/BoxOffice/Overseas

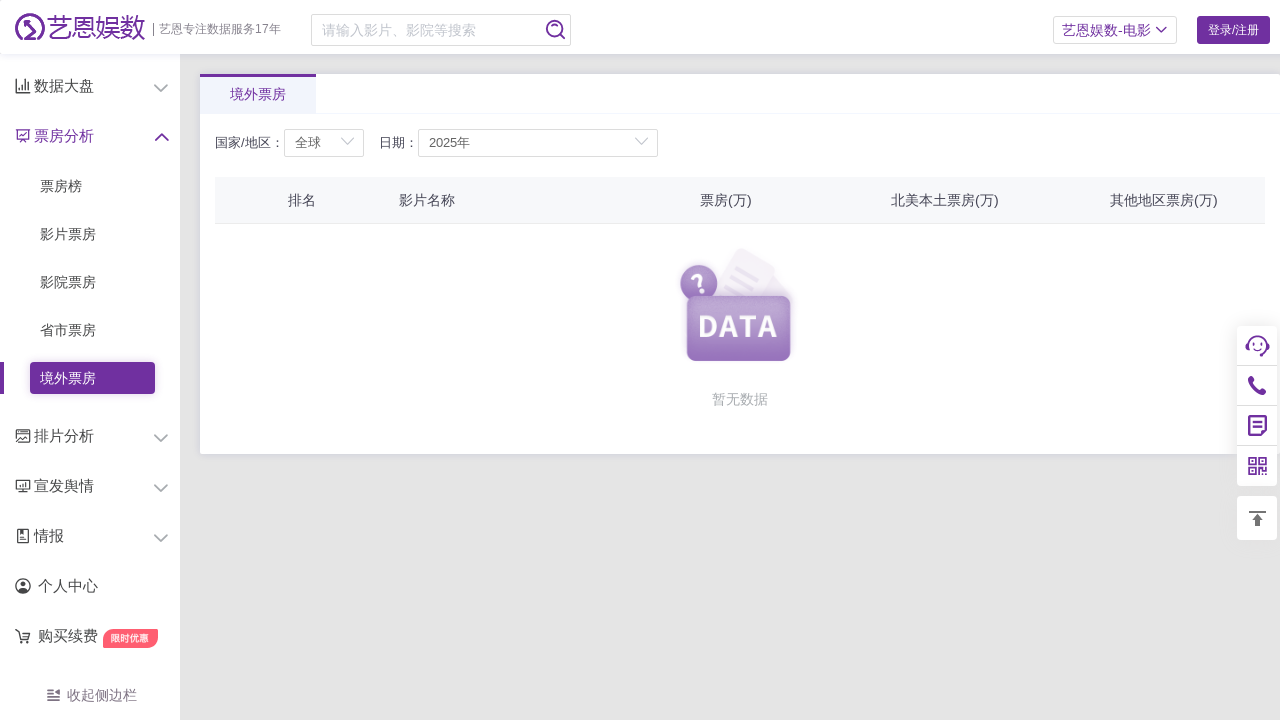

Navigated to overseas box office data page
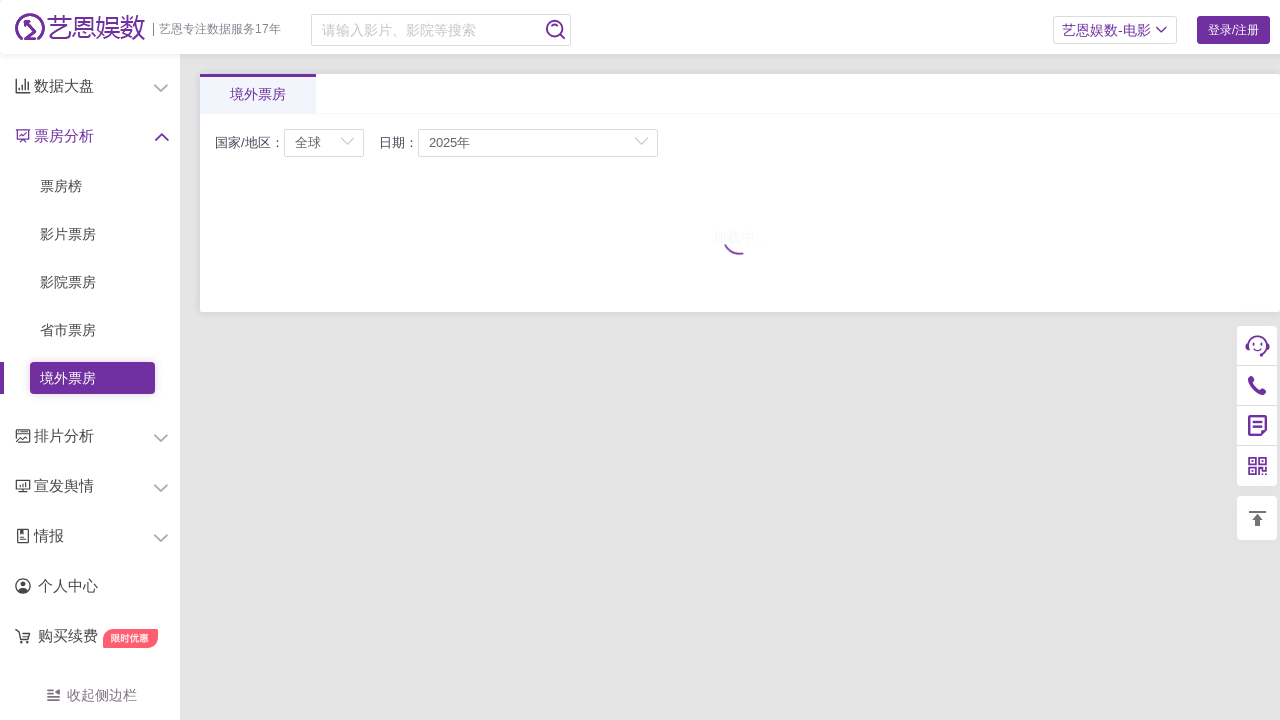

Main content section (#app) loaded
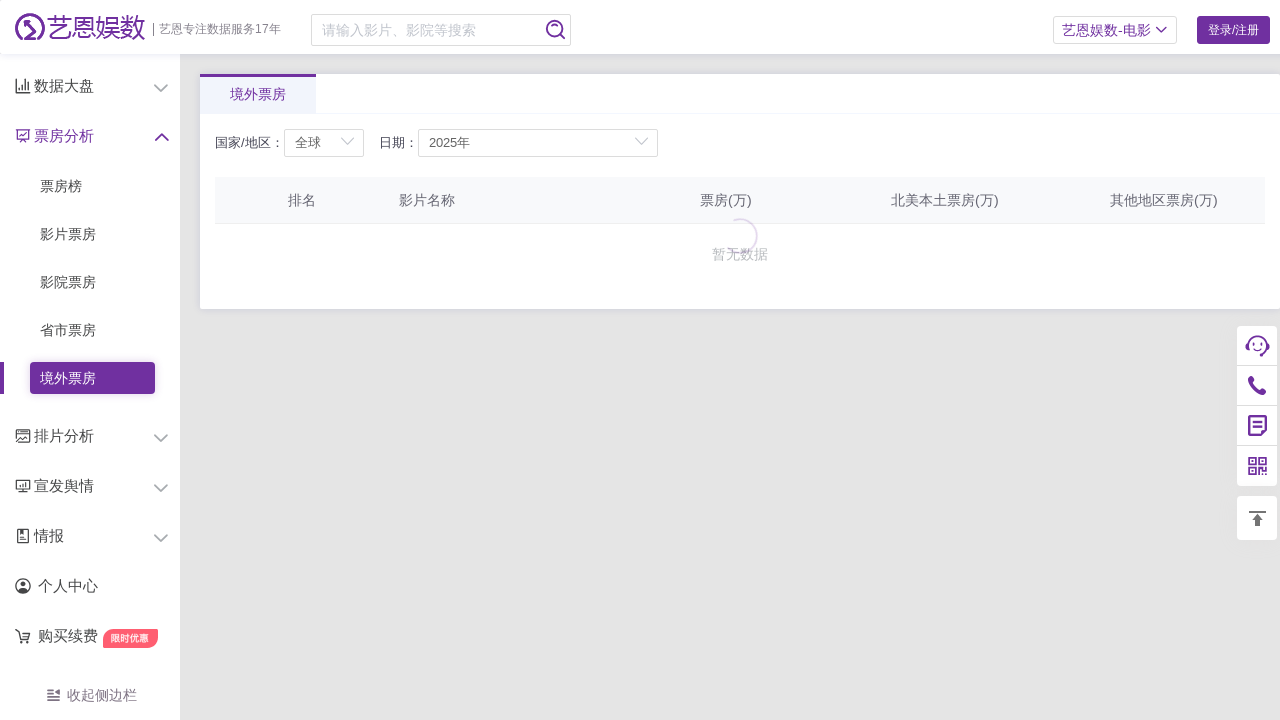

Page fully rendered and network idle
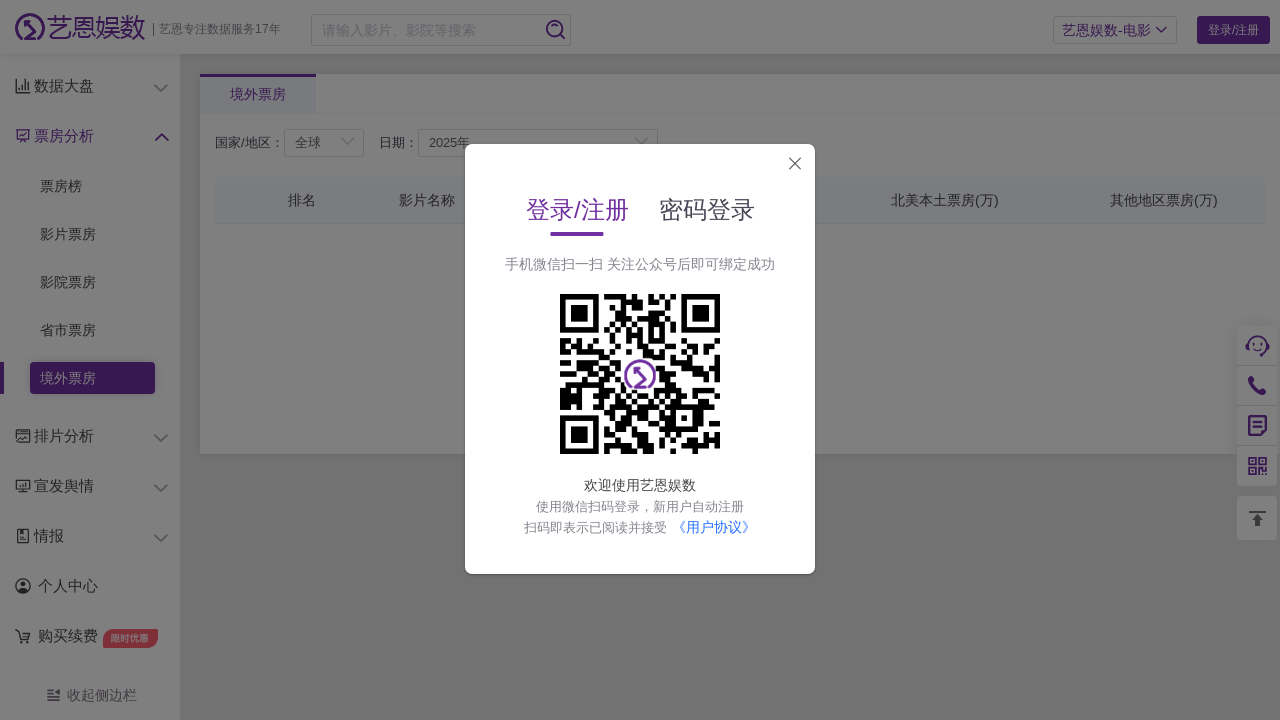

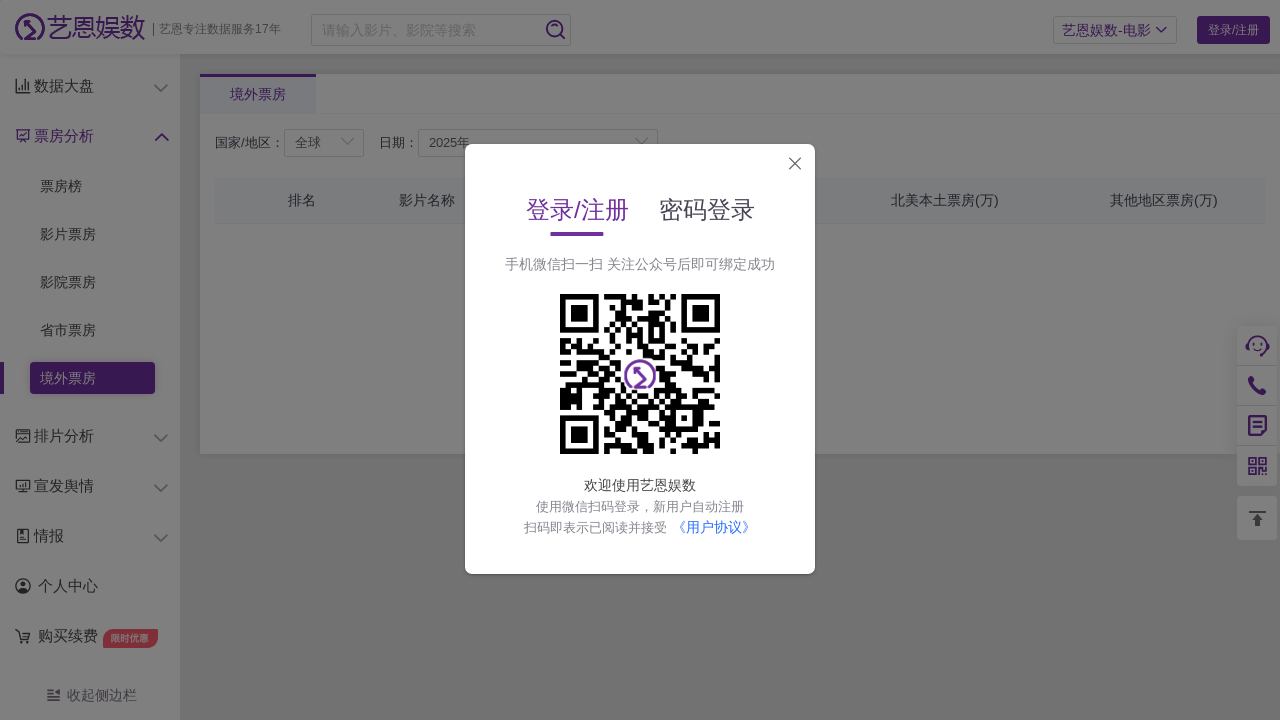